Tests multiple window handling by clicking a link that opens a new window, switching to the new window to verify content, then switching back to the parent window to verify its content.

Starting URL: http://the-internet.herokuapp.com/

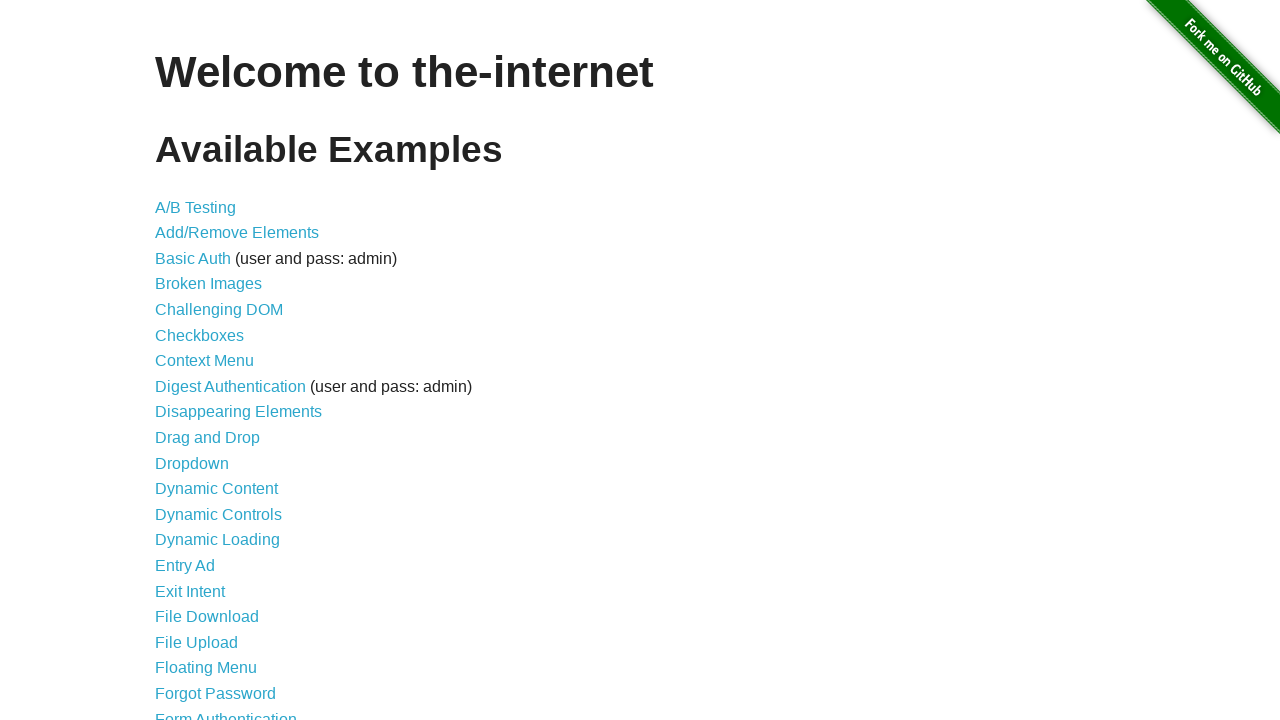

Clicked on 'Multiple Windows' link at (218, 369) on text=Multiple Windows
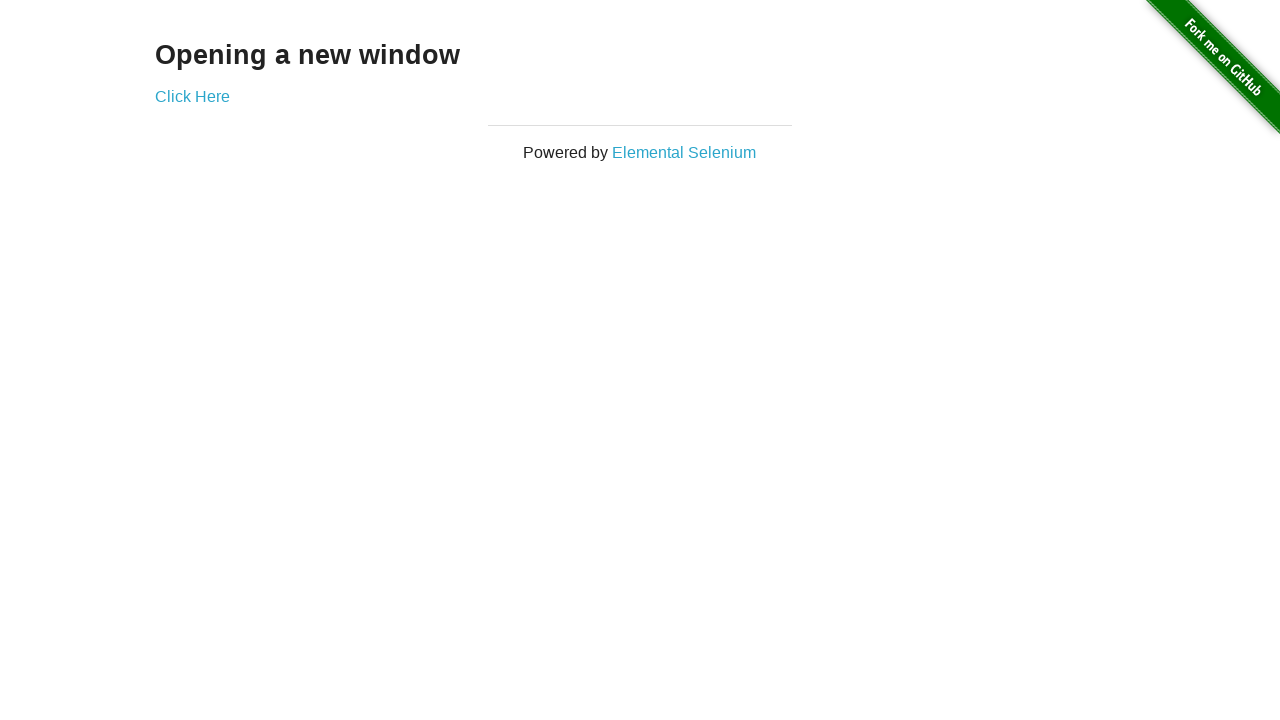

Clicked link that opens a new window at (192, 96) on a[href*='windows']
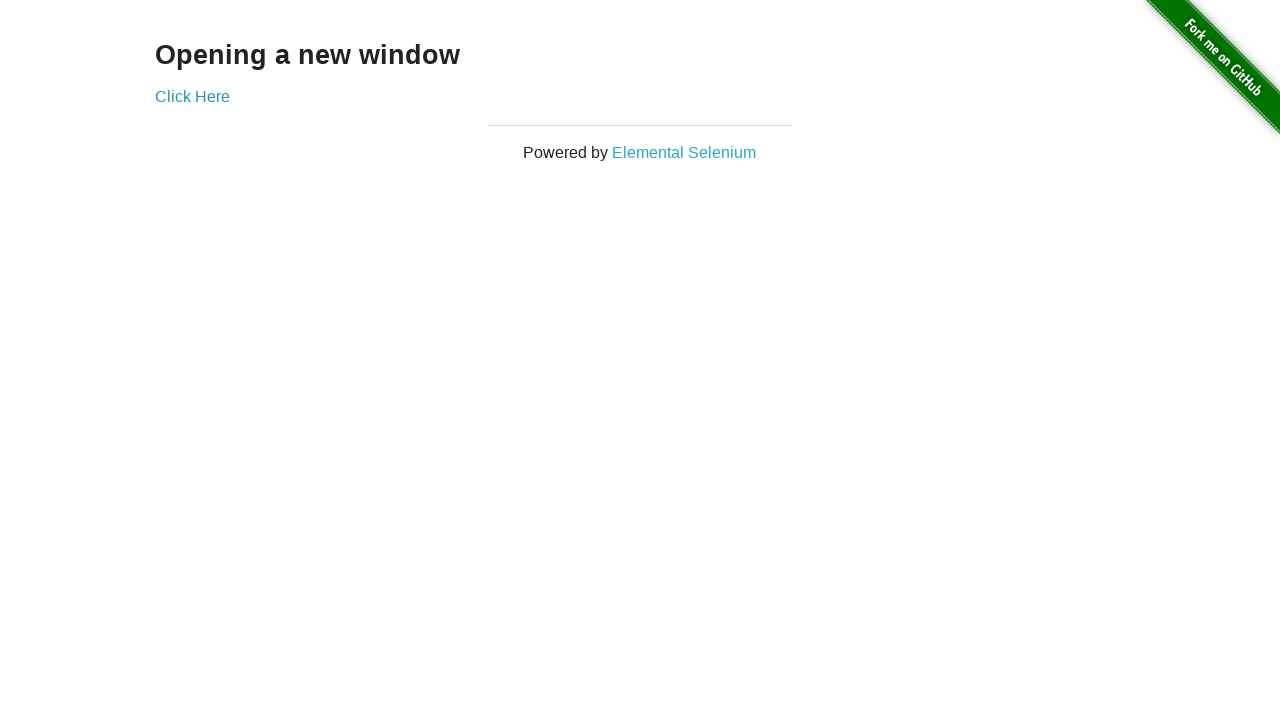

Captured new window page object
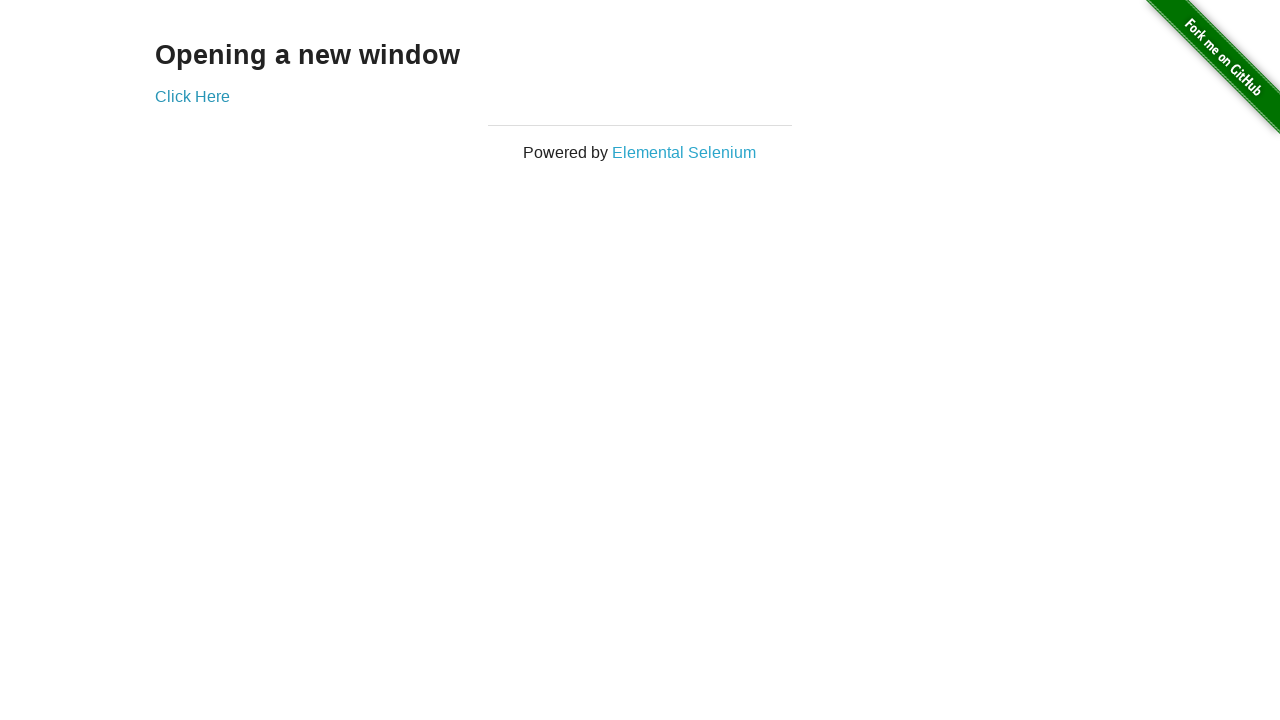

New window loaded and content verified with h3 selector
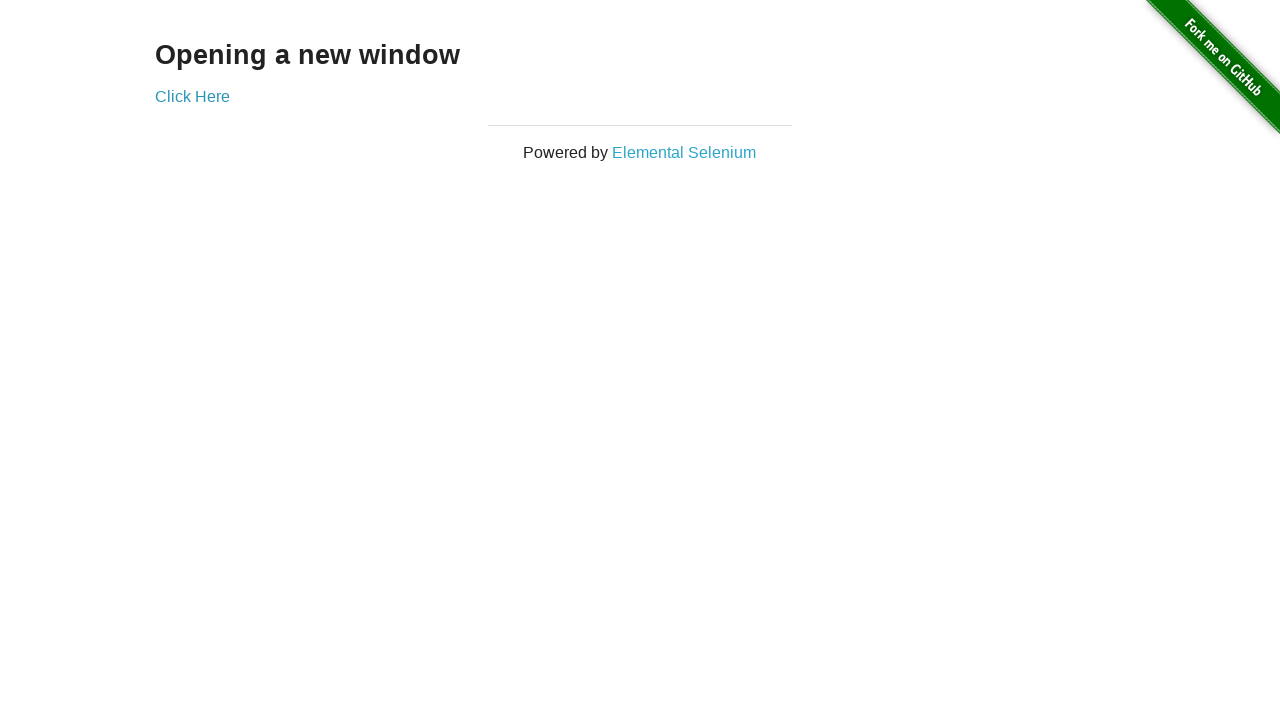

Switched back to parent window and verified content with h3 selector
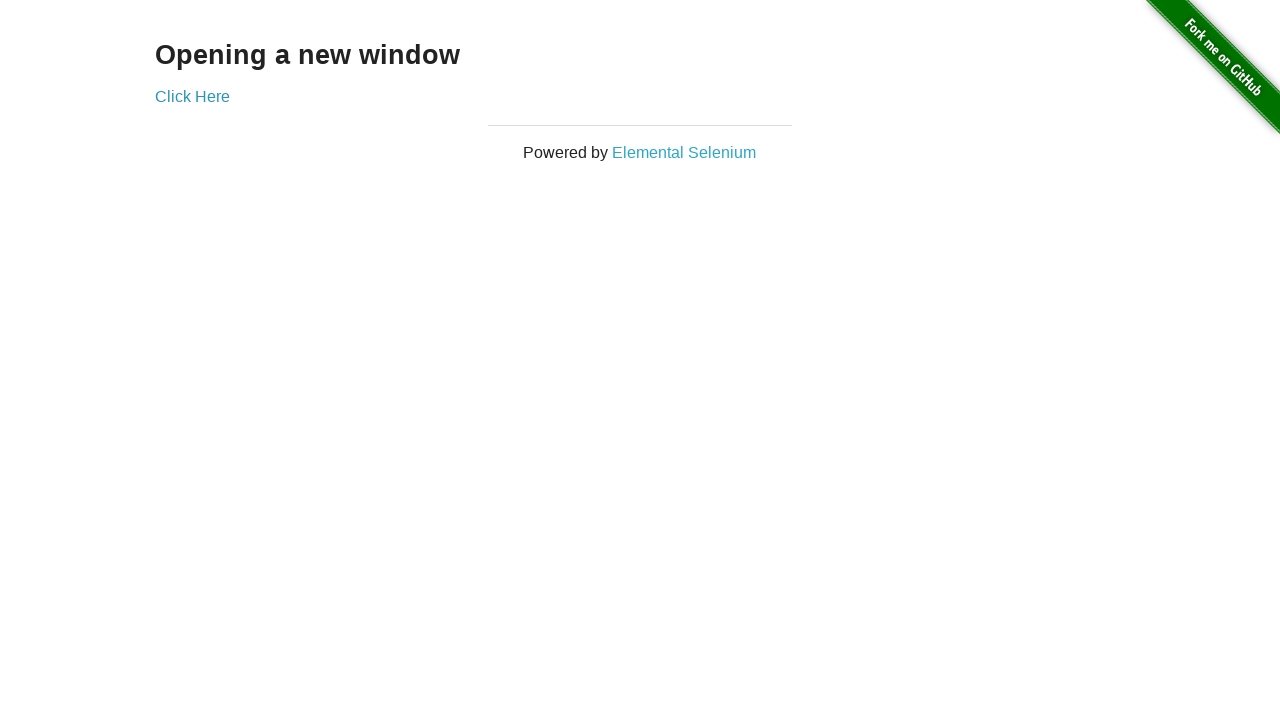

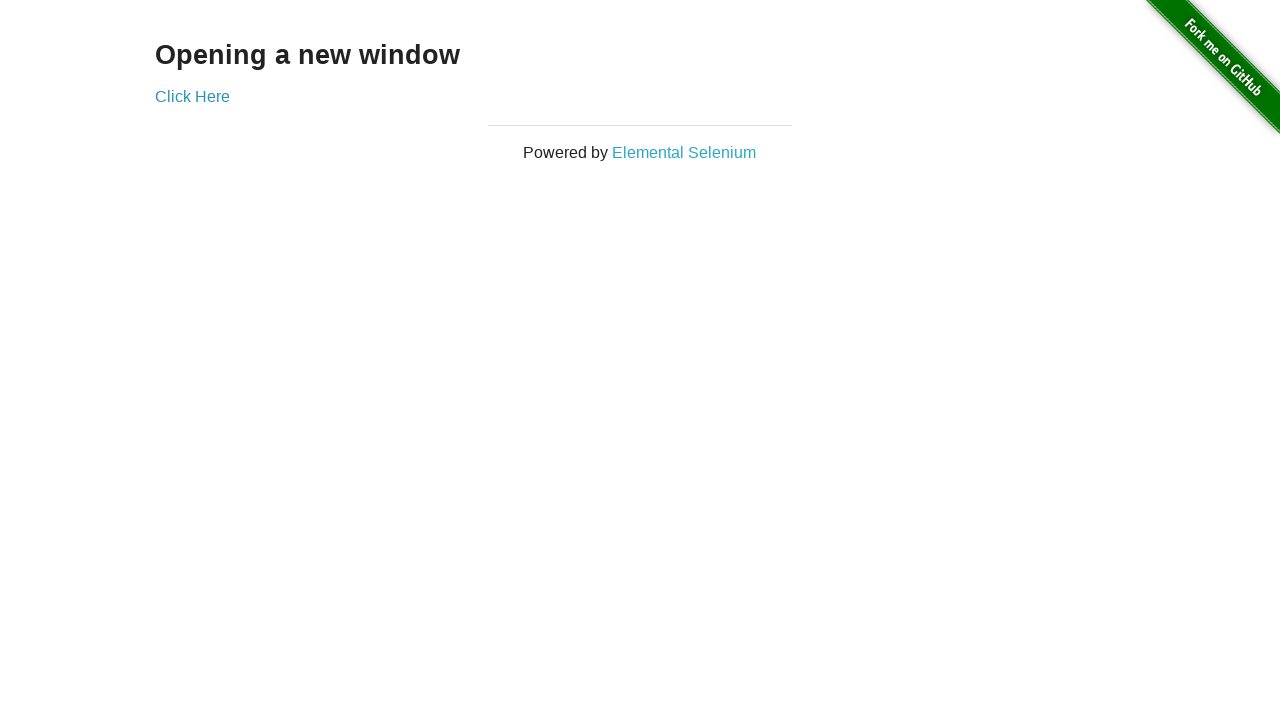